Tests form validation by filling out all fields except zip-code, submitting the form, and verifying that filled fields show success while the empty zip-code field shows an error

Starting URL: https://bonigarcia.dev/selenium-webdriver-java/data-types.html

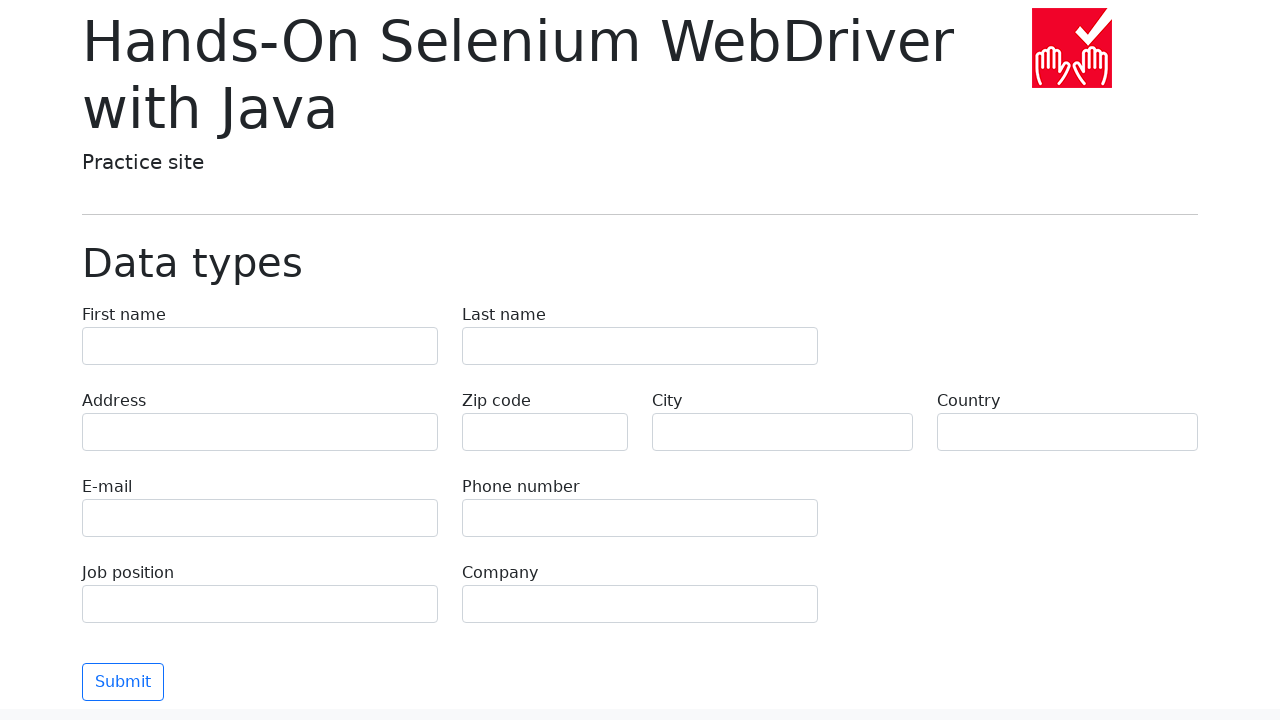

Form loaded - first-name input field is visible
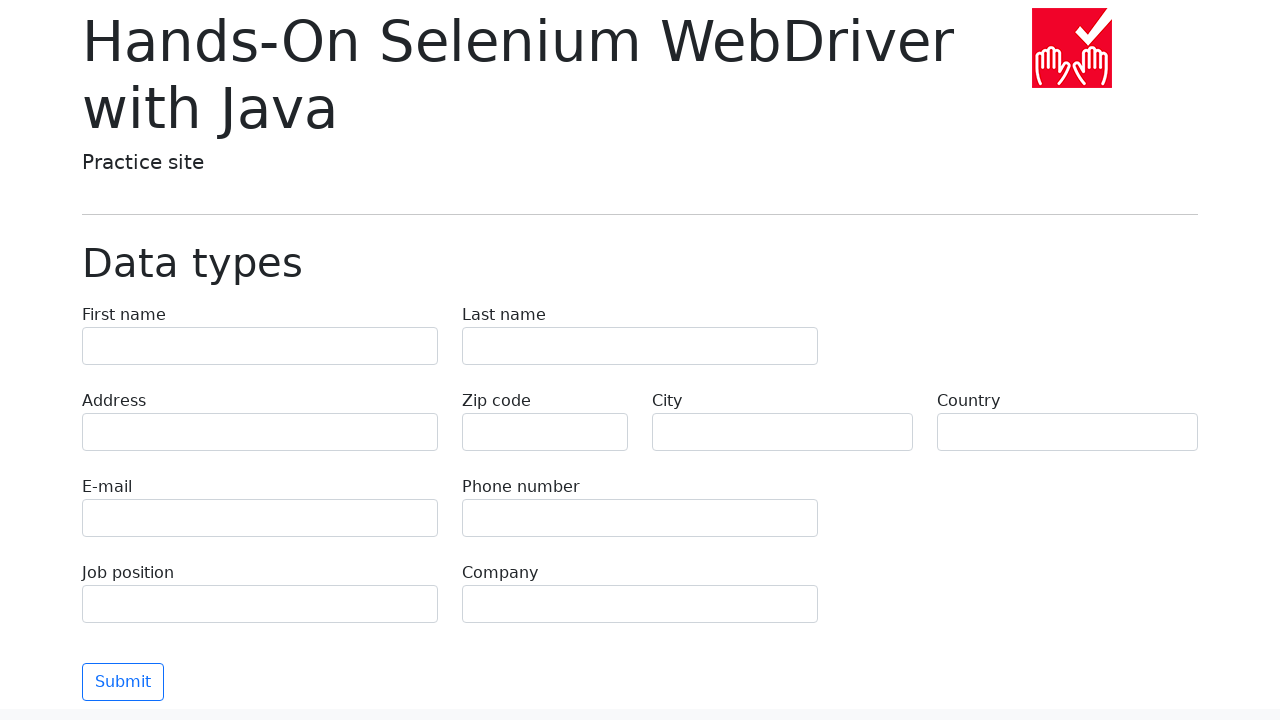

Filled first-name field with 'Иван' on input[name='first-name']
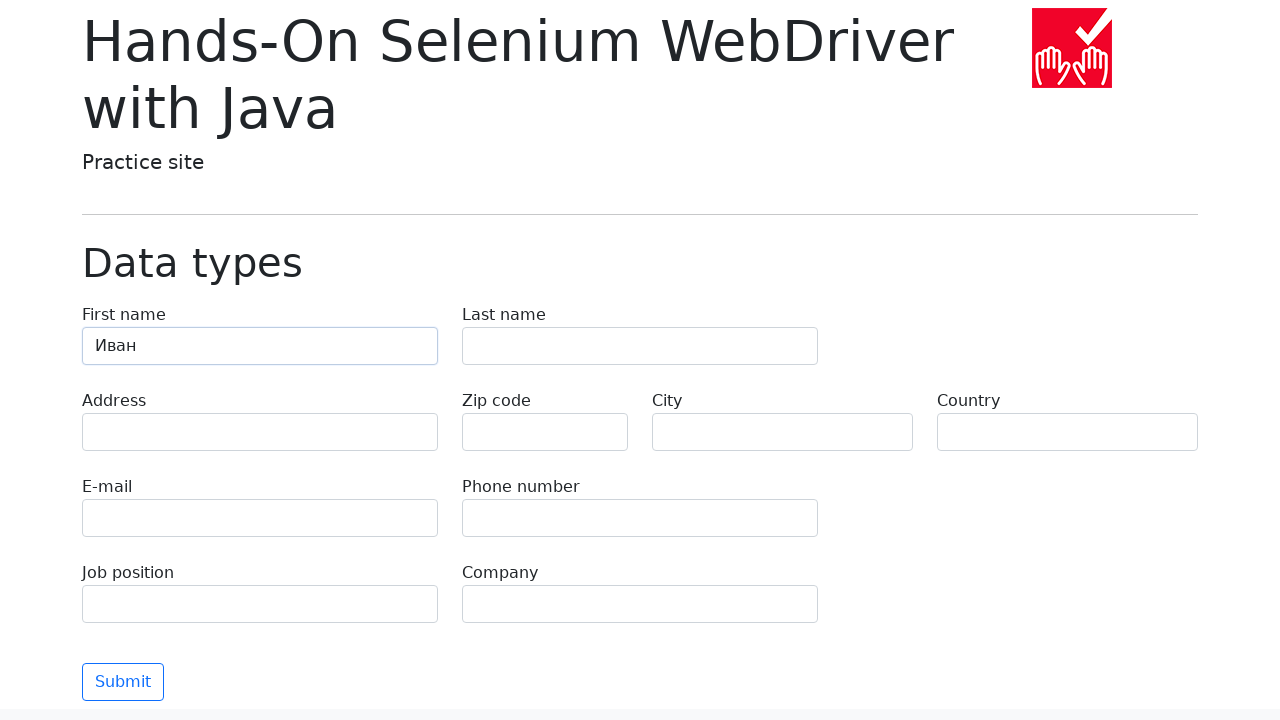

Filled last-name field with 'Петров' on input[name='last-name']
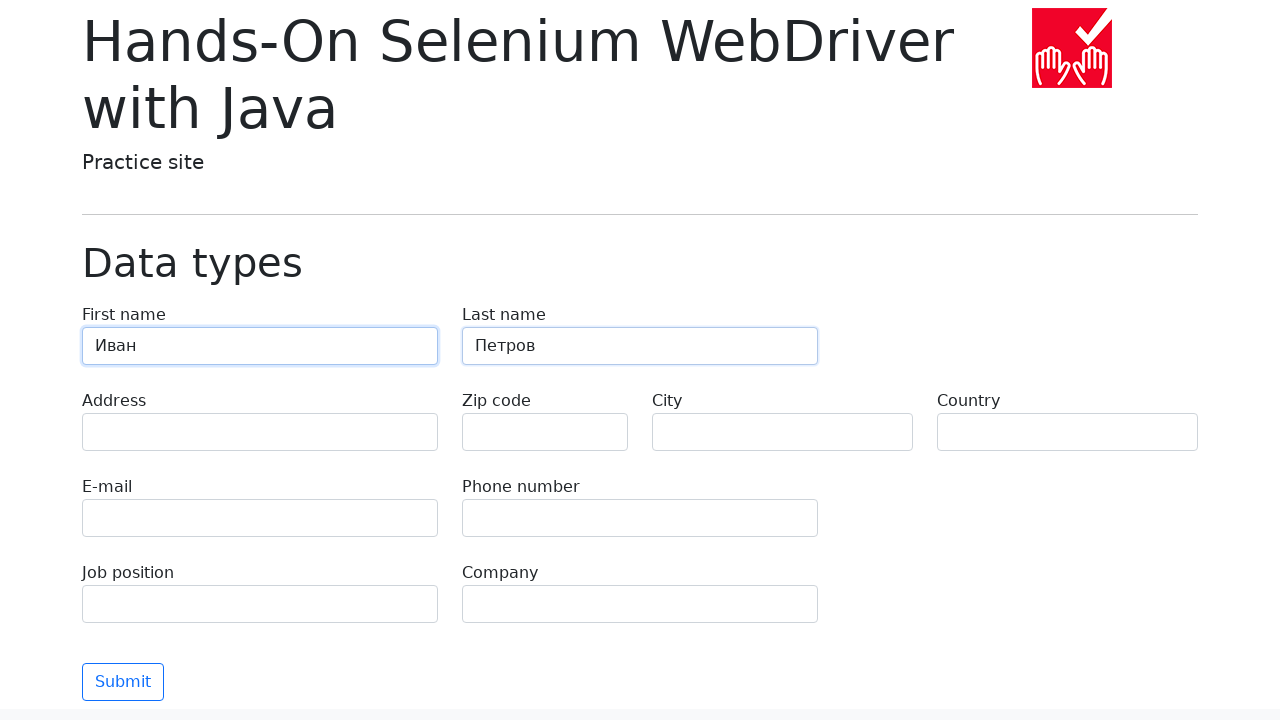

Filled address field with 'Ленина, 55-3' on input[name='address']
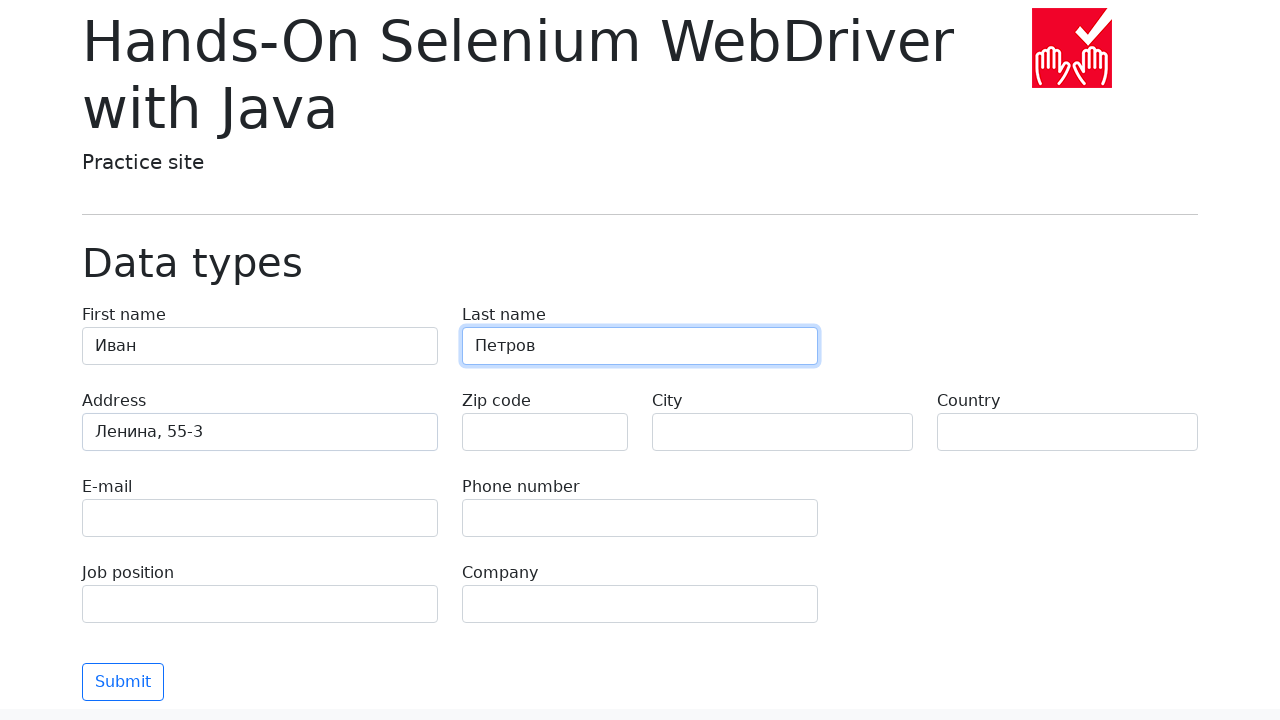

Filled e-mail field with 'test@skypro.com' on input[name='e-mail']
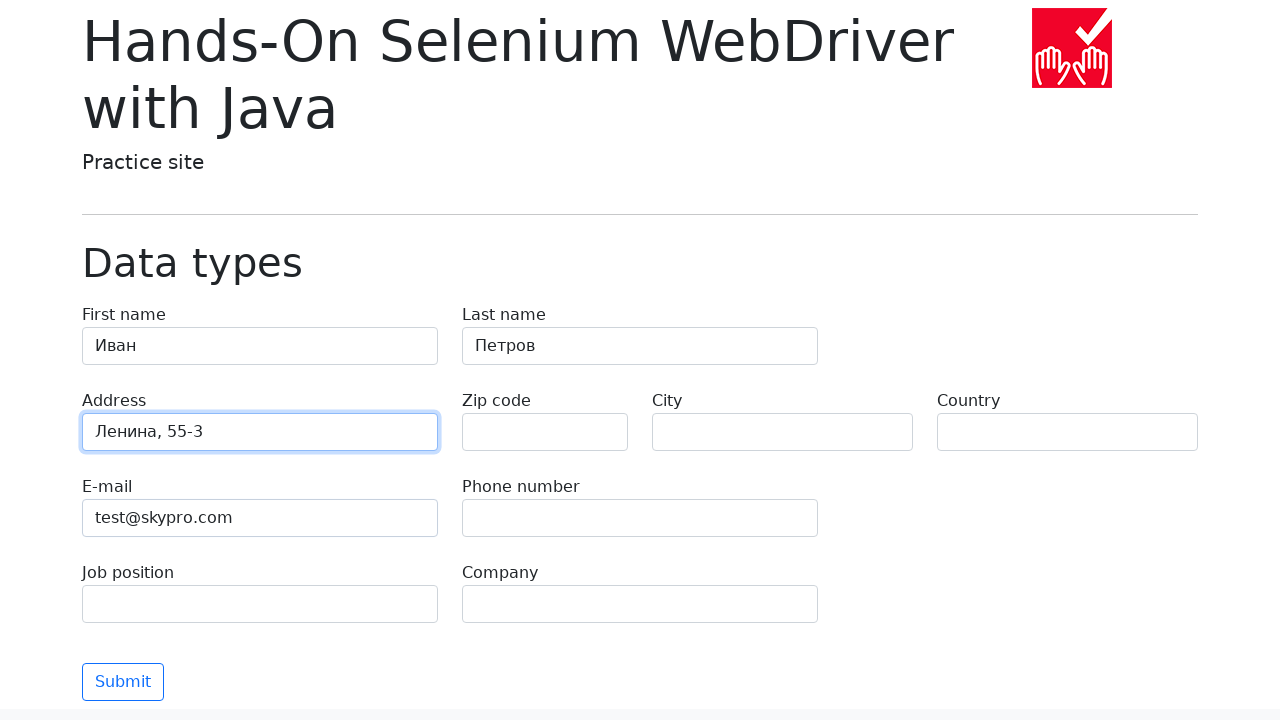

Filled phone field with '+7985899998787' on input[name='phone']
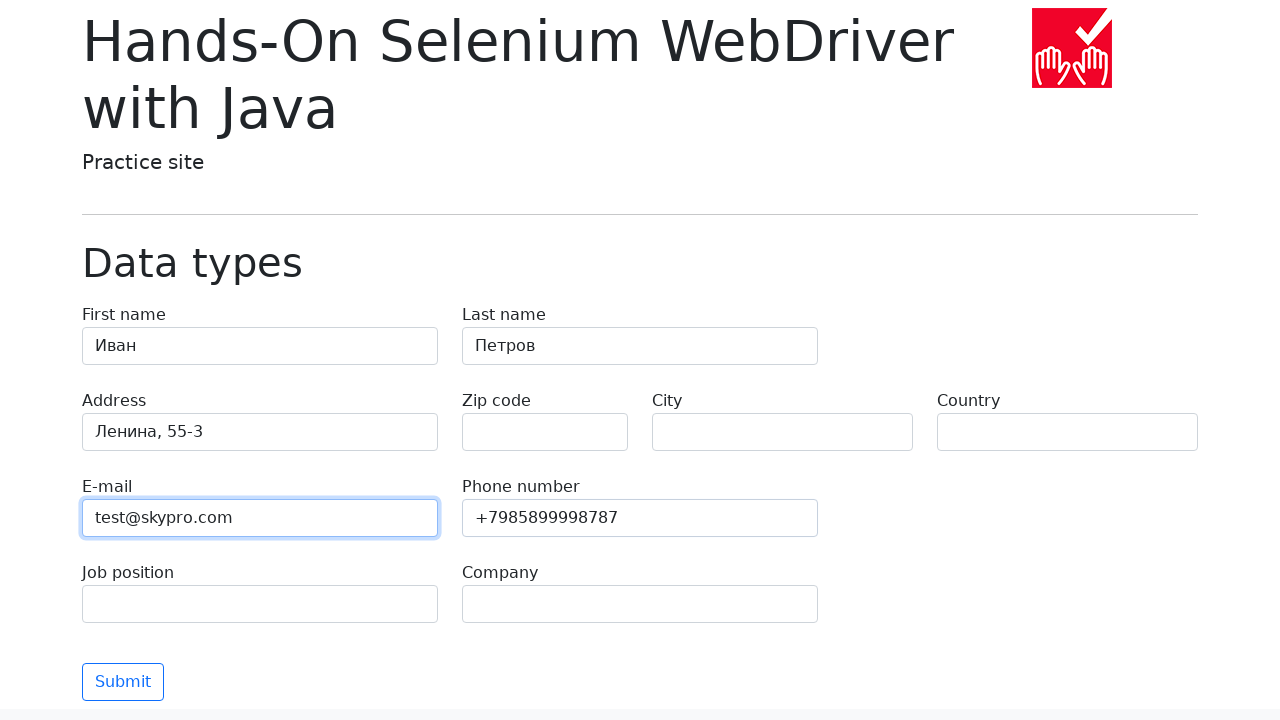

Filled city field with 'Москва' (zip-code intentionally left empty) on input[name='city']
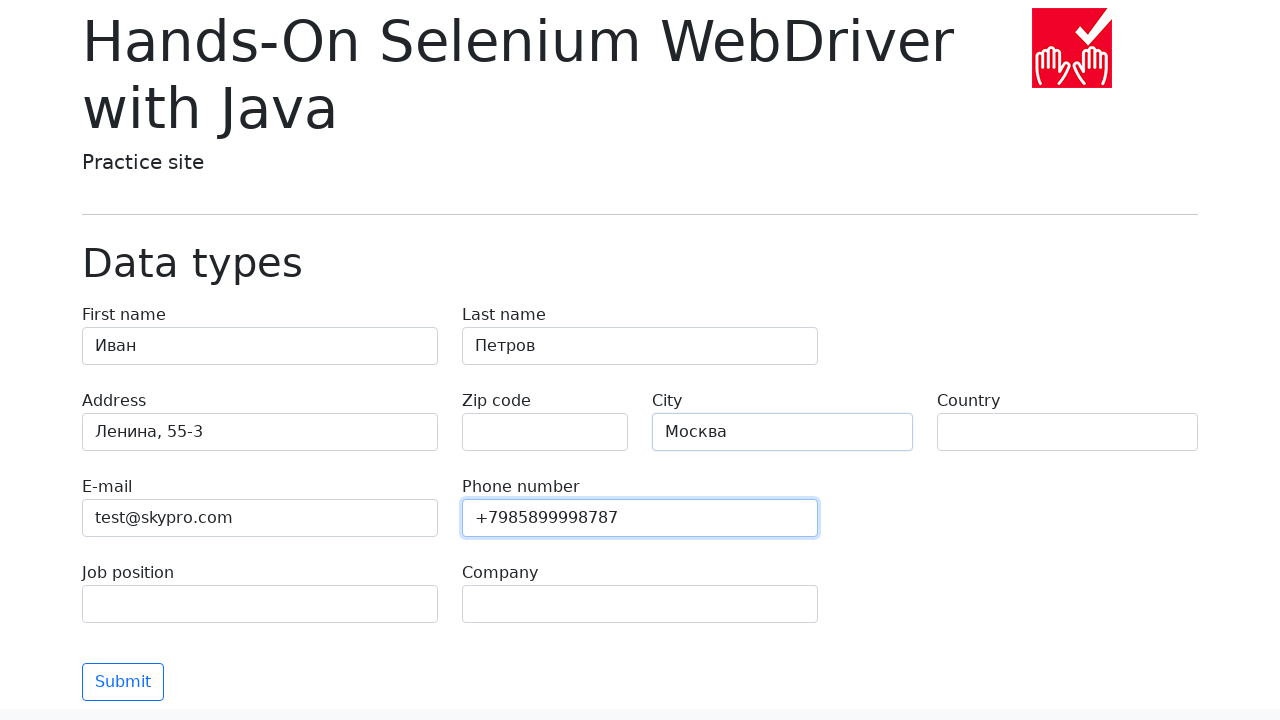

Filled country field with 'Россия' on input[name='country']
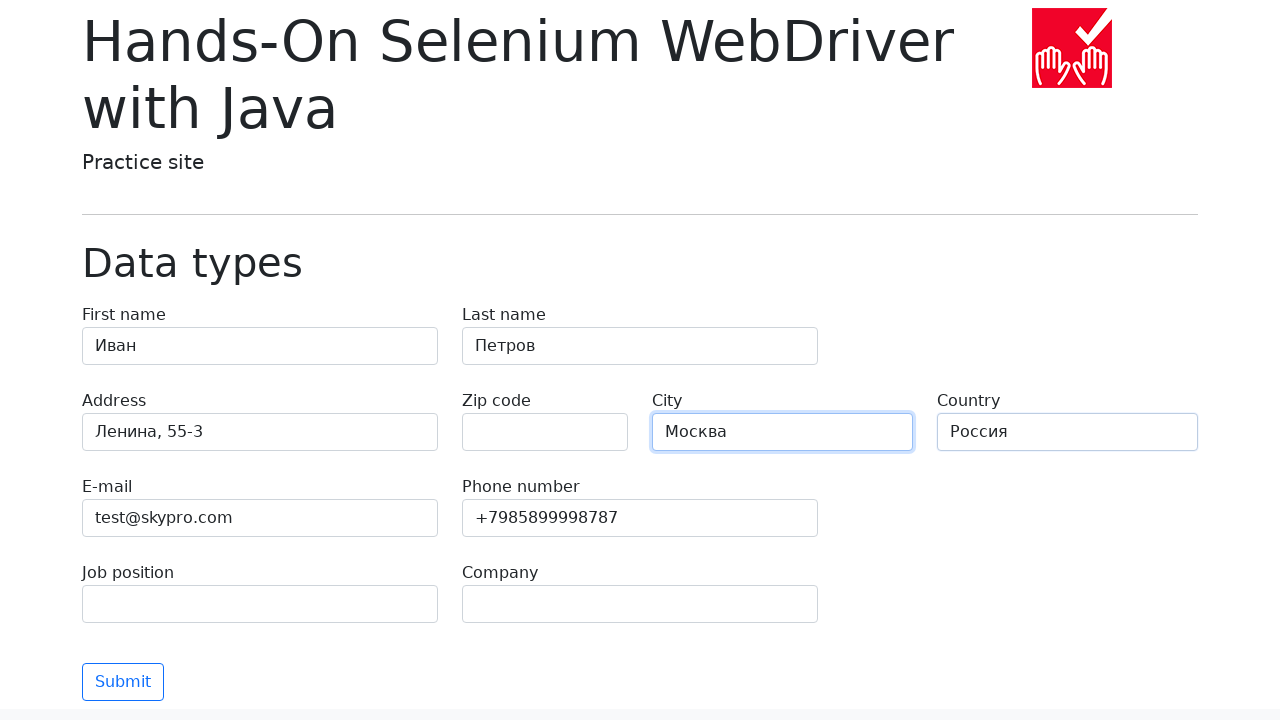

Filled job-position field with 'QA' on input[name='job-position']
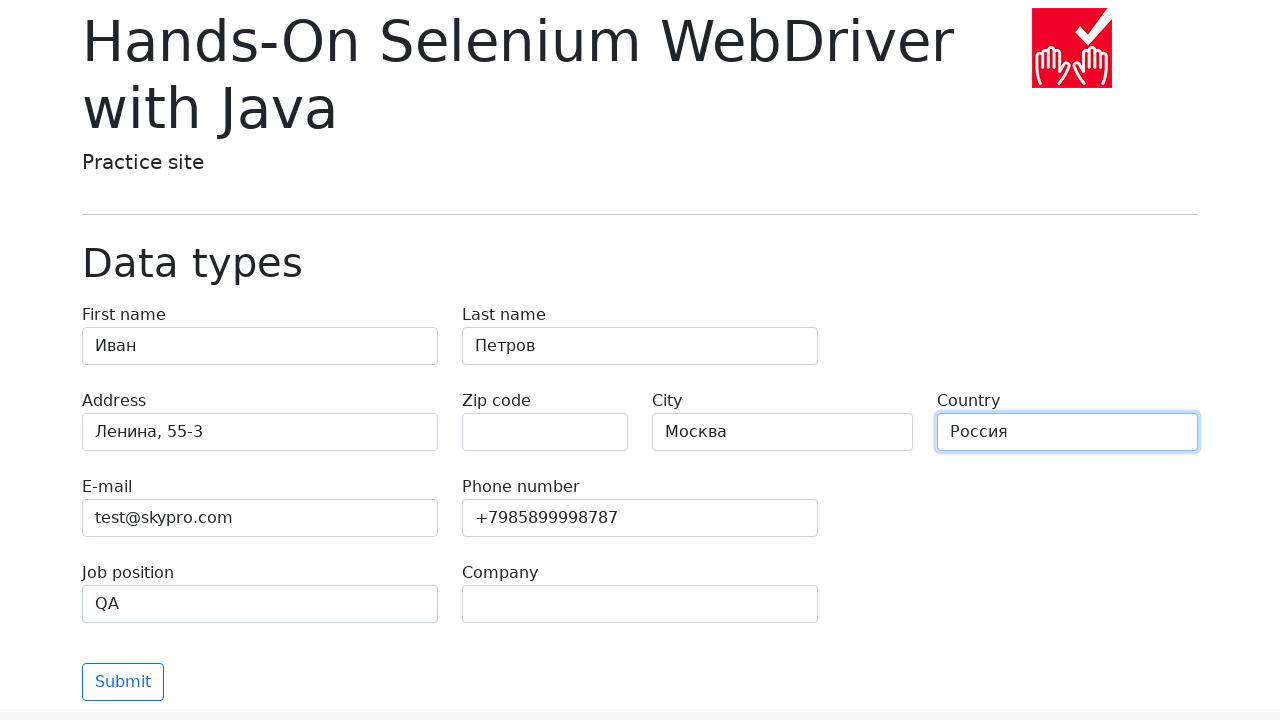

Filled company field with 'SkyPro' on input[name='company']
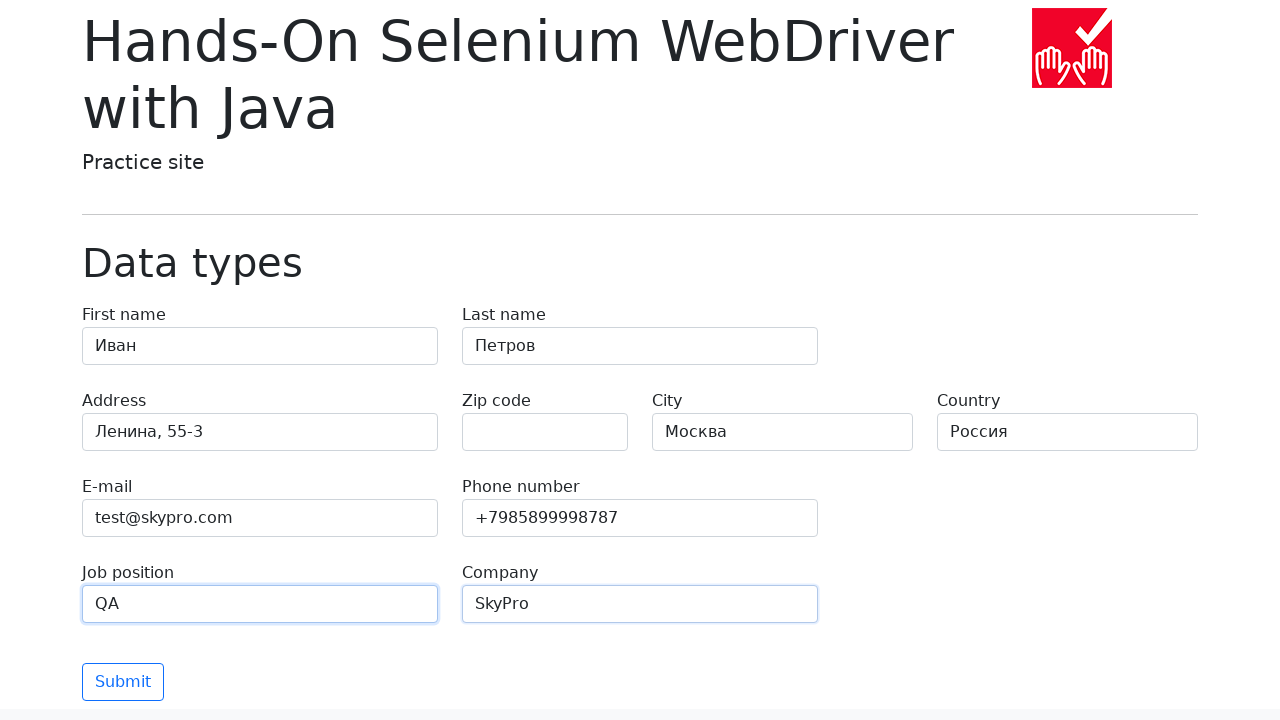

Clicked submit button to submit the form at (123, 682) on button[type='submit']
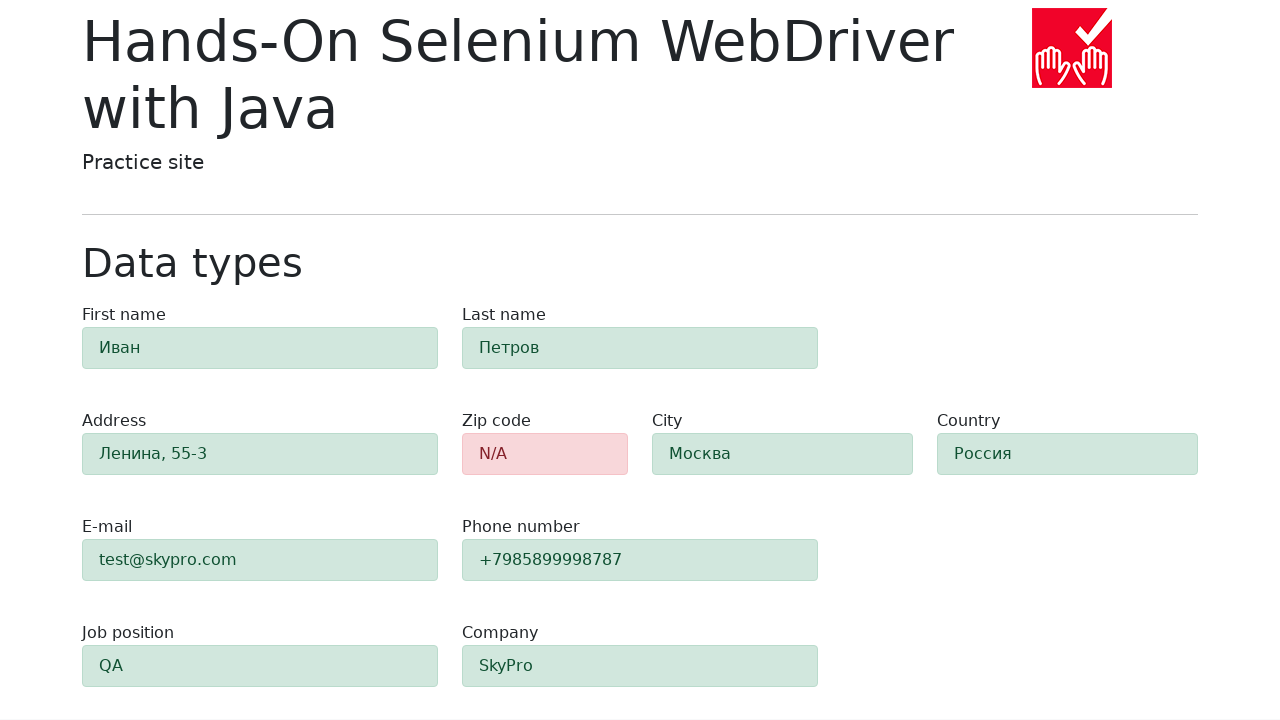

Validation alerts appeared after form submission
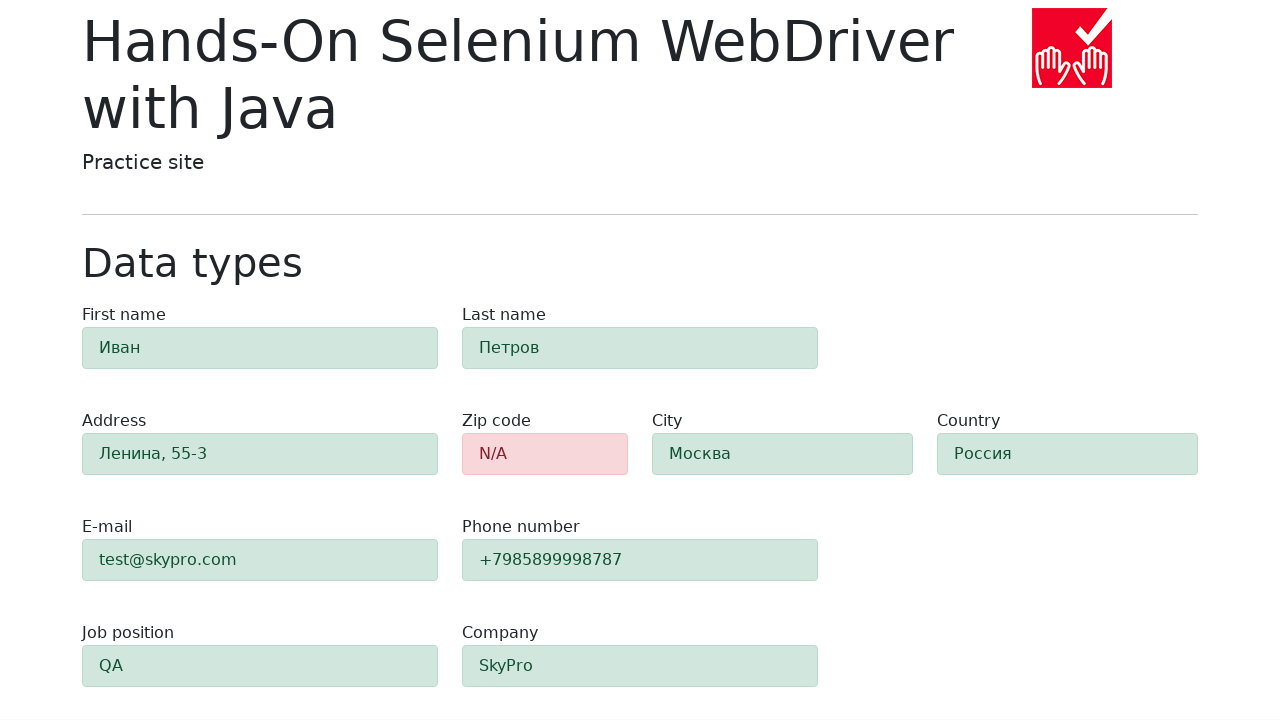

Verified field 'first-name' has expected class 'alert-success'
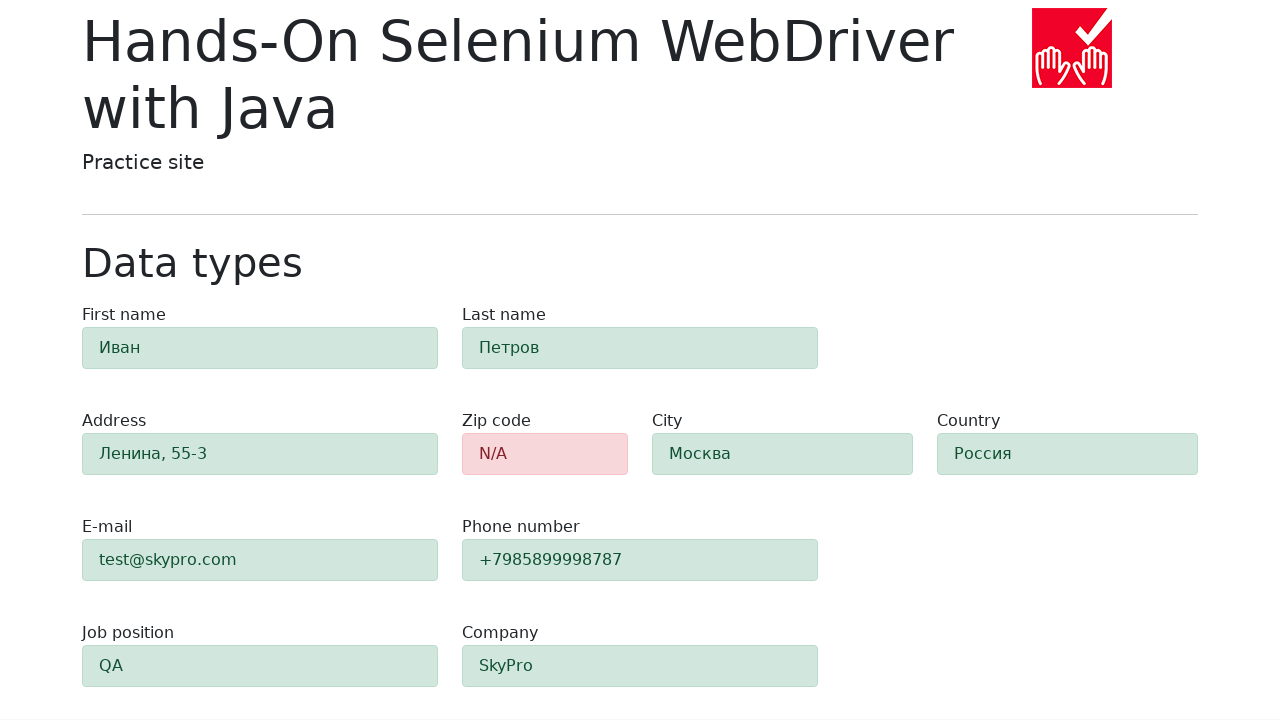

Verified field 'last-name' has expected class 'alert-success'
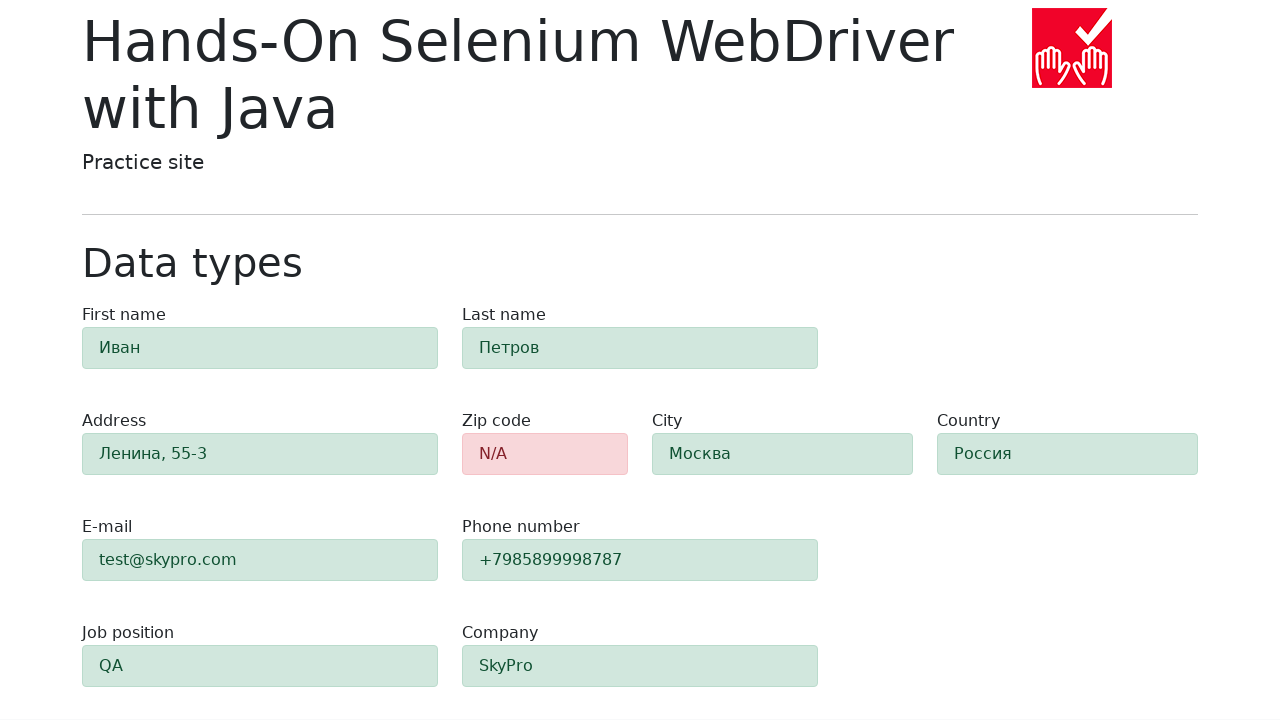

Verified field 'address' has expected class 'alert-success'
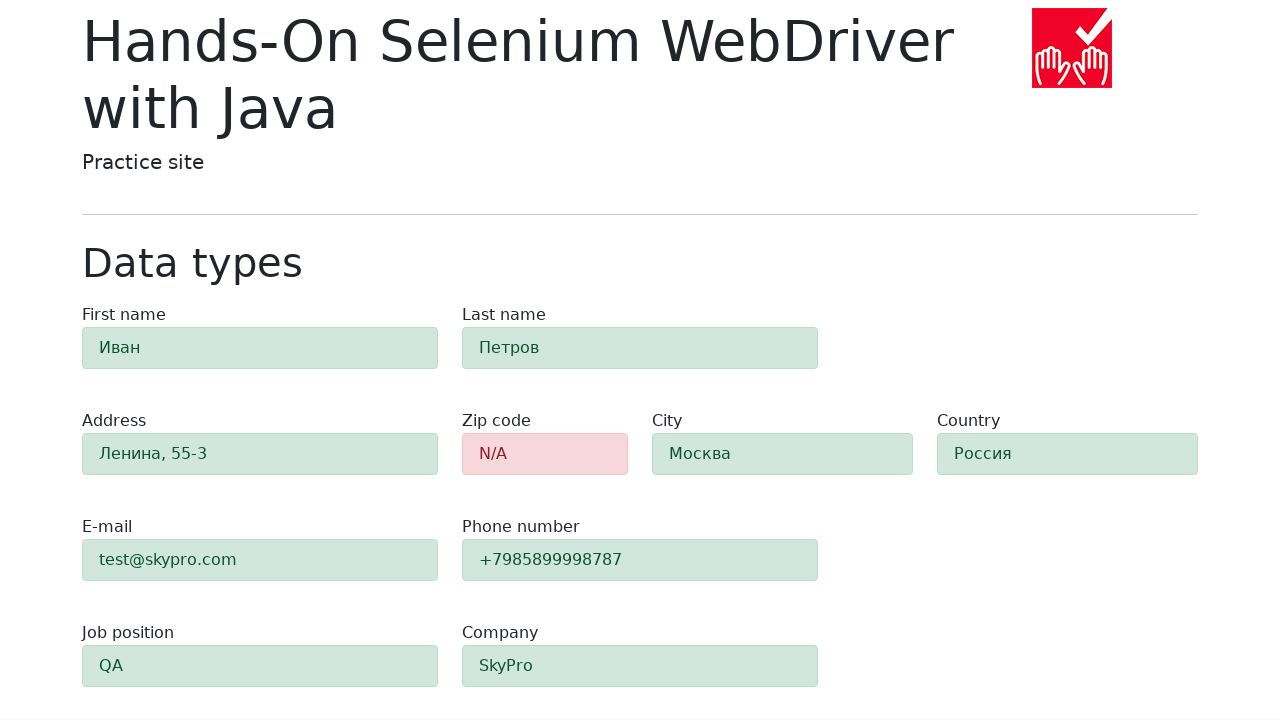

Verified field 'e-mail' has expected class 'alert-success'
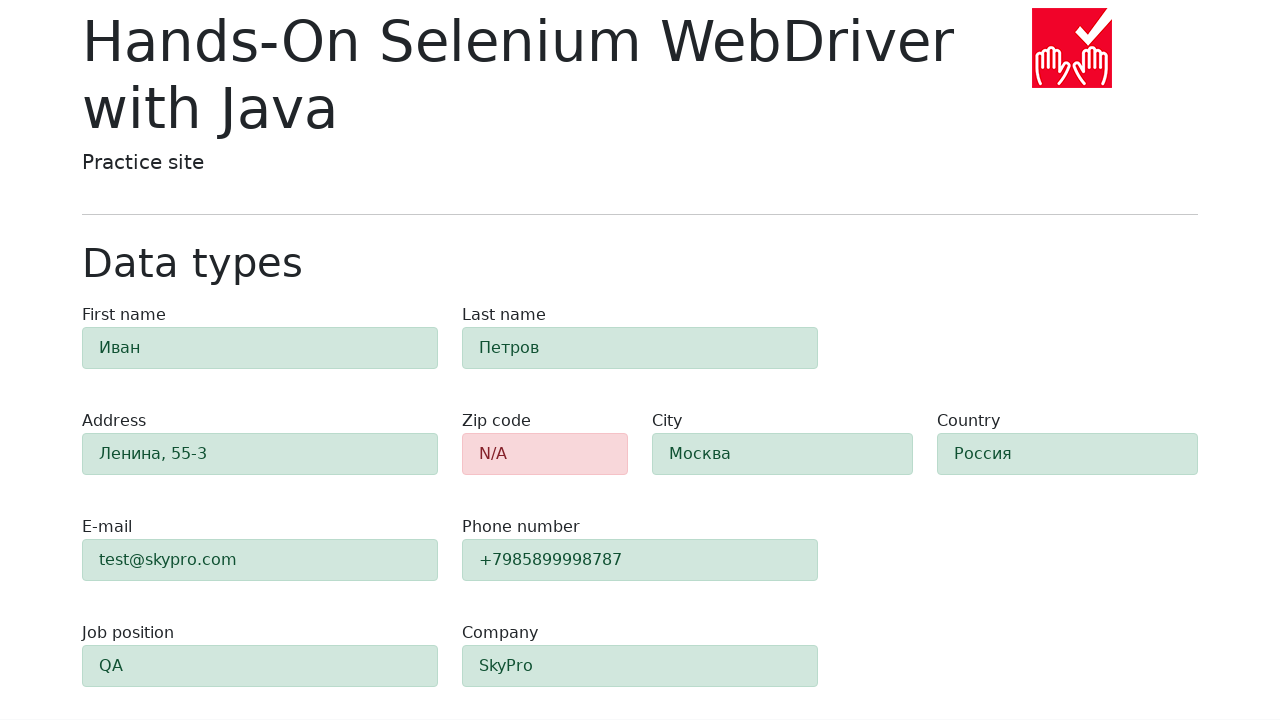

Verified field 'phone' has expected class 'alert-success'
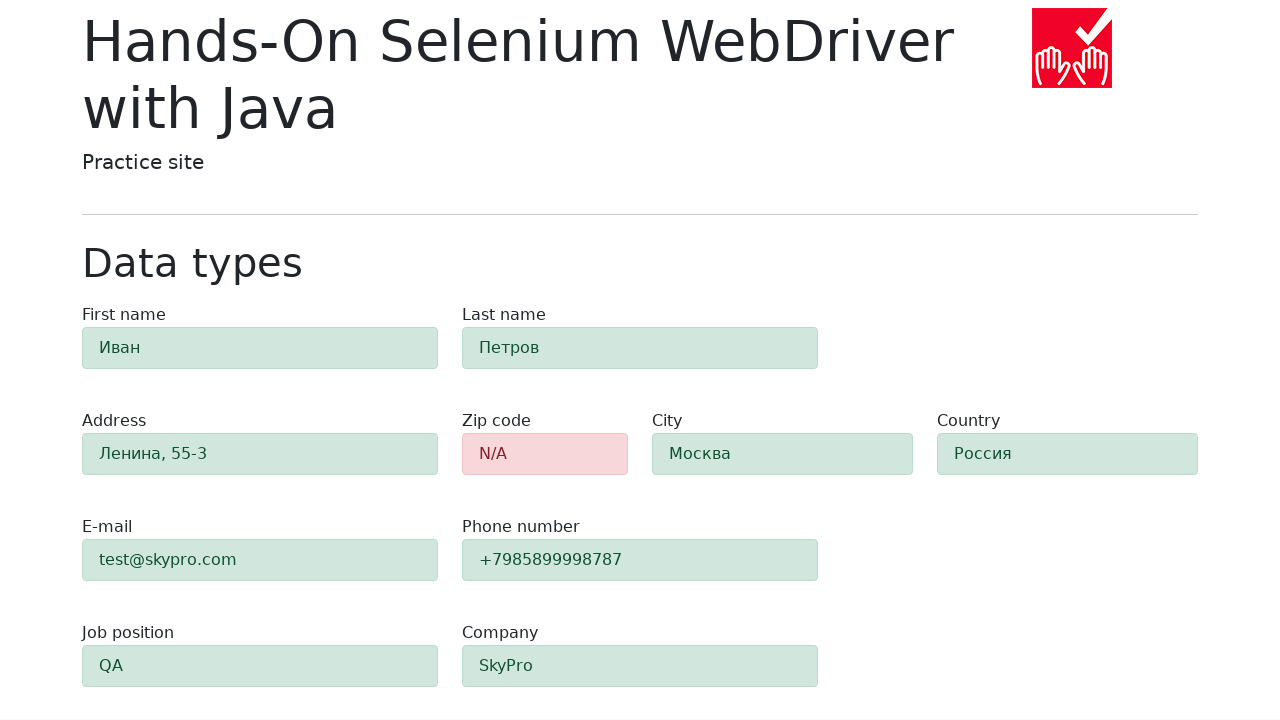

Verified field 'city' has expected class 'alert-success'
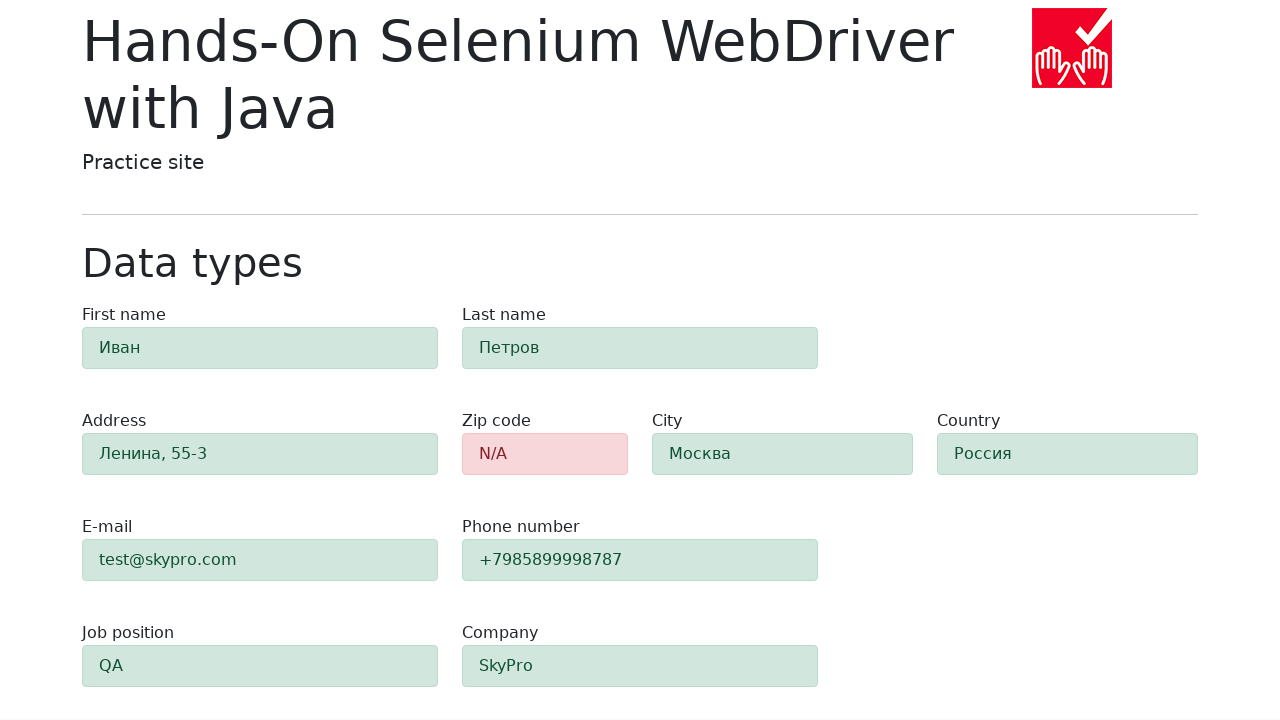

Verified field 'country' has expected class 'alert-success'
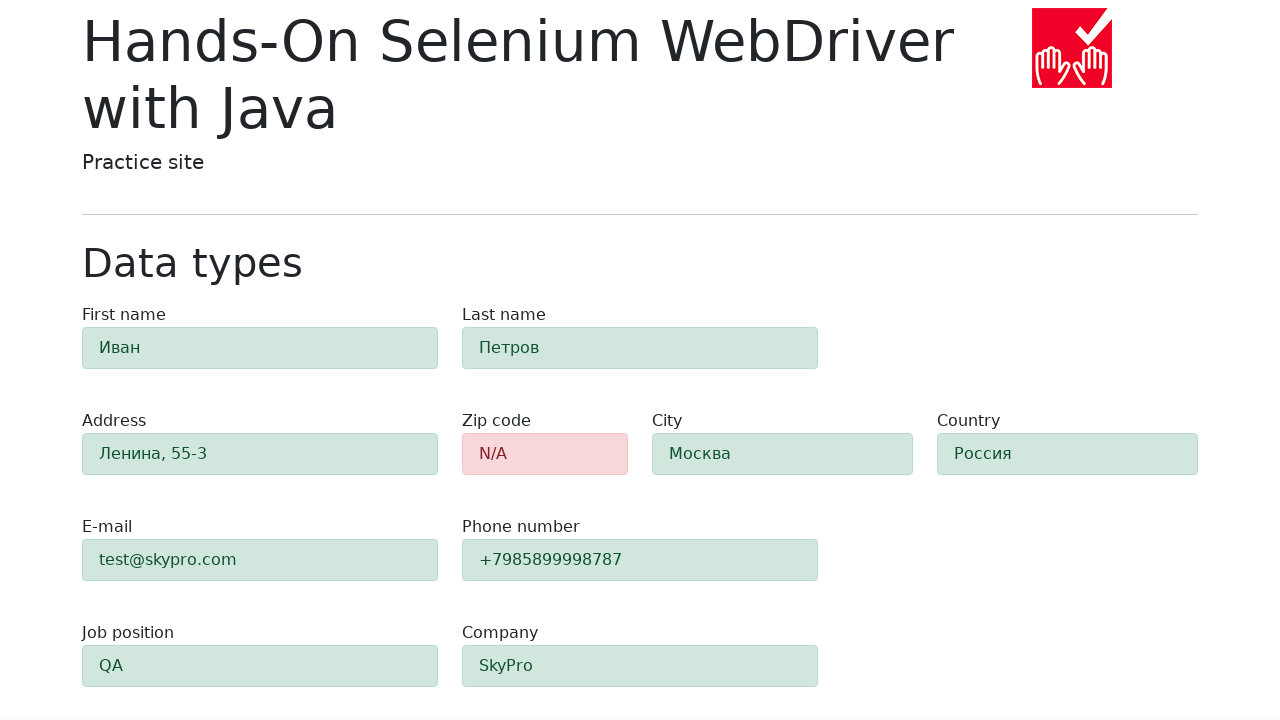

Verified field 'job-position' has expected class 'alert-success'
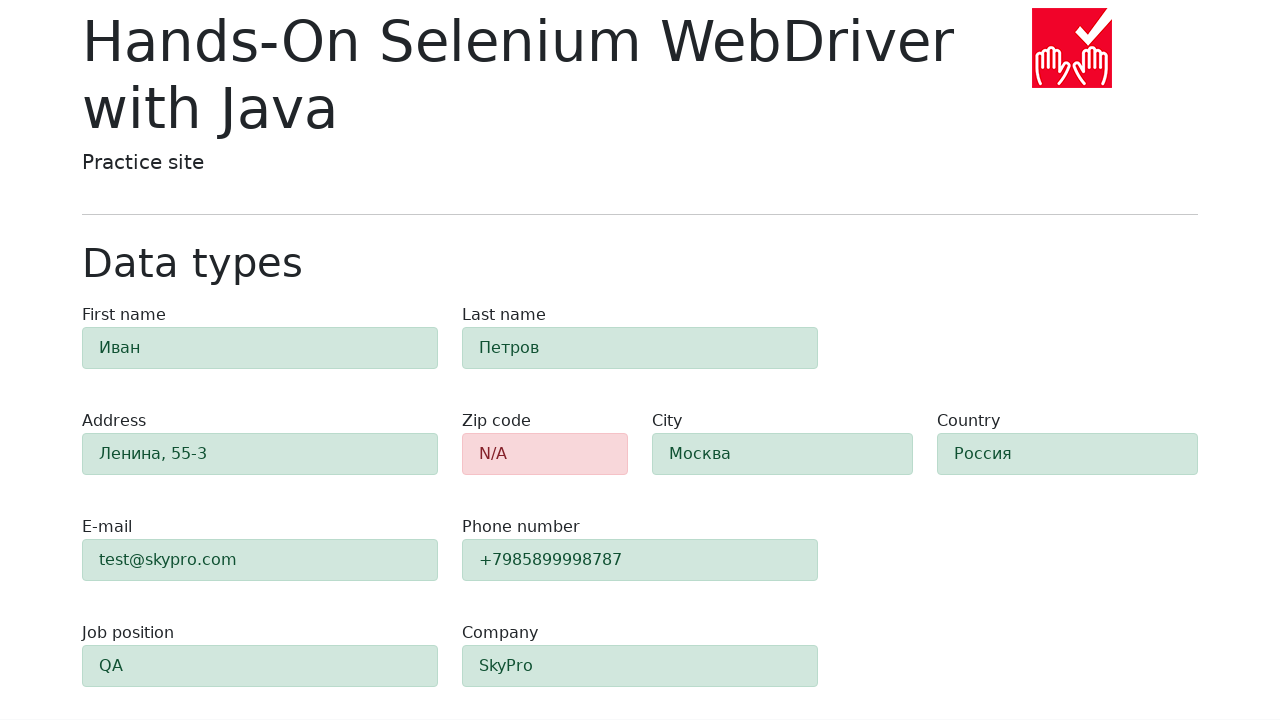

Verified field 'company' has expected class 'alert-success'
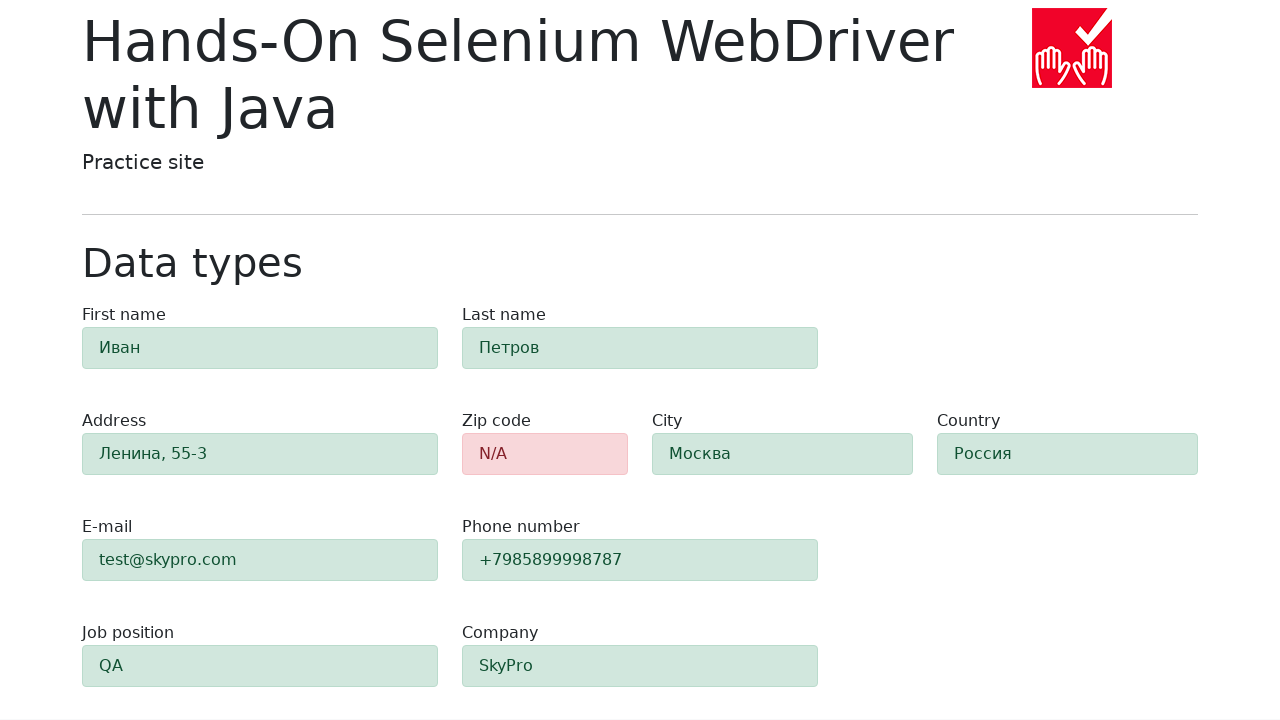

Verified field 'zip-code' has expected class 'alert-danger'
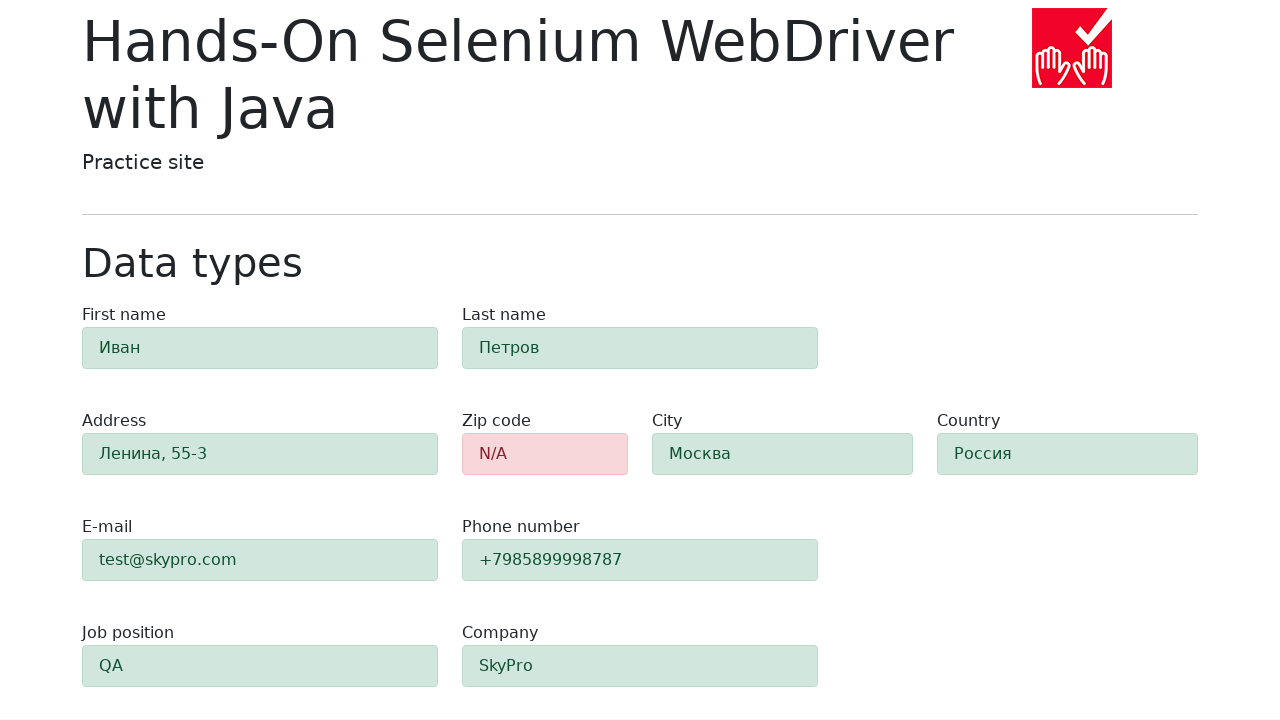

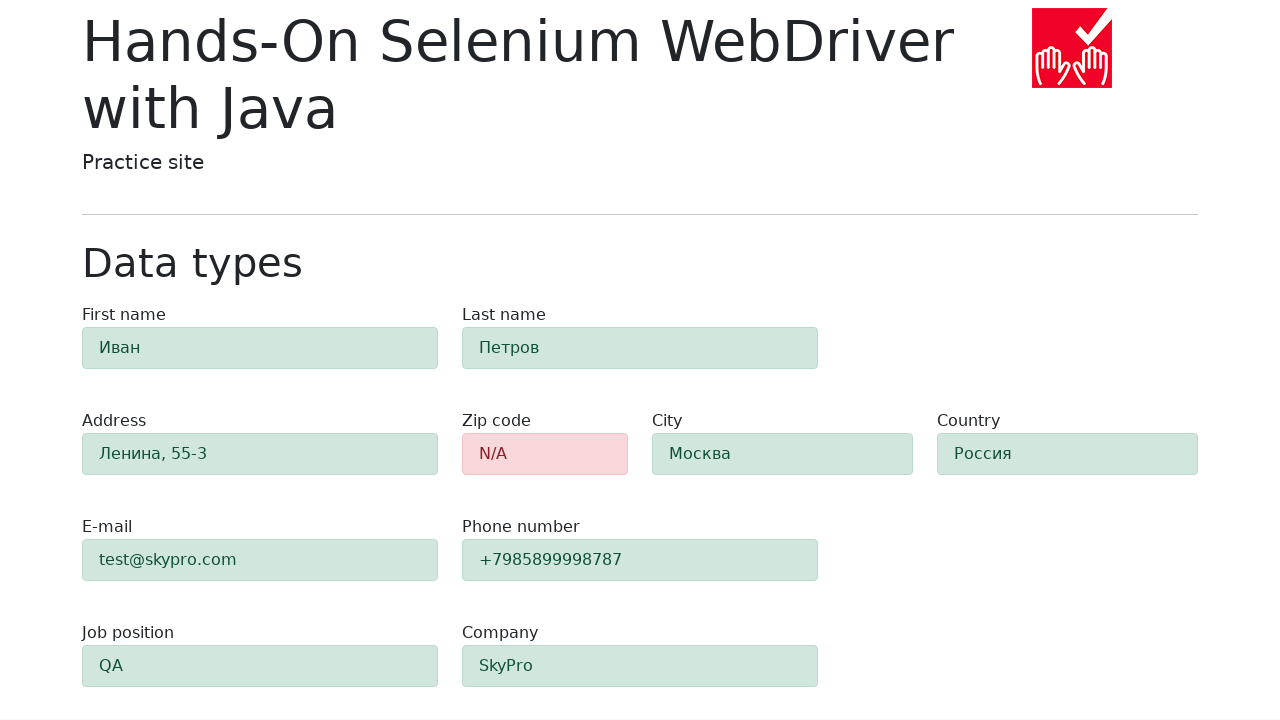